Tests form authentication by filling in username and password fields and submitting the form

Starting URL: https://the-internet.herokuapp.com/

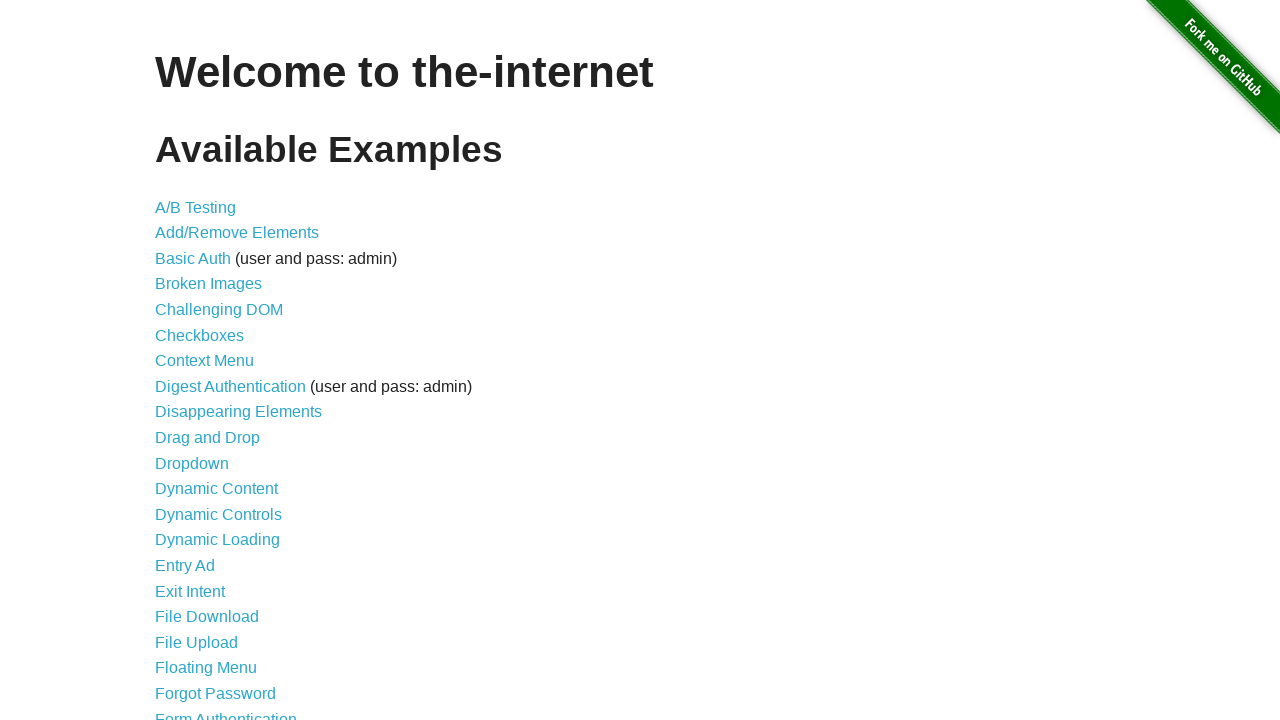

Clicked login link to navigate to form authentication page at (226, 712) on a[href='/login']
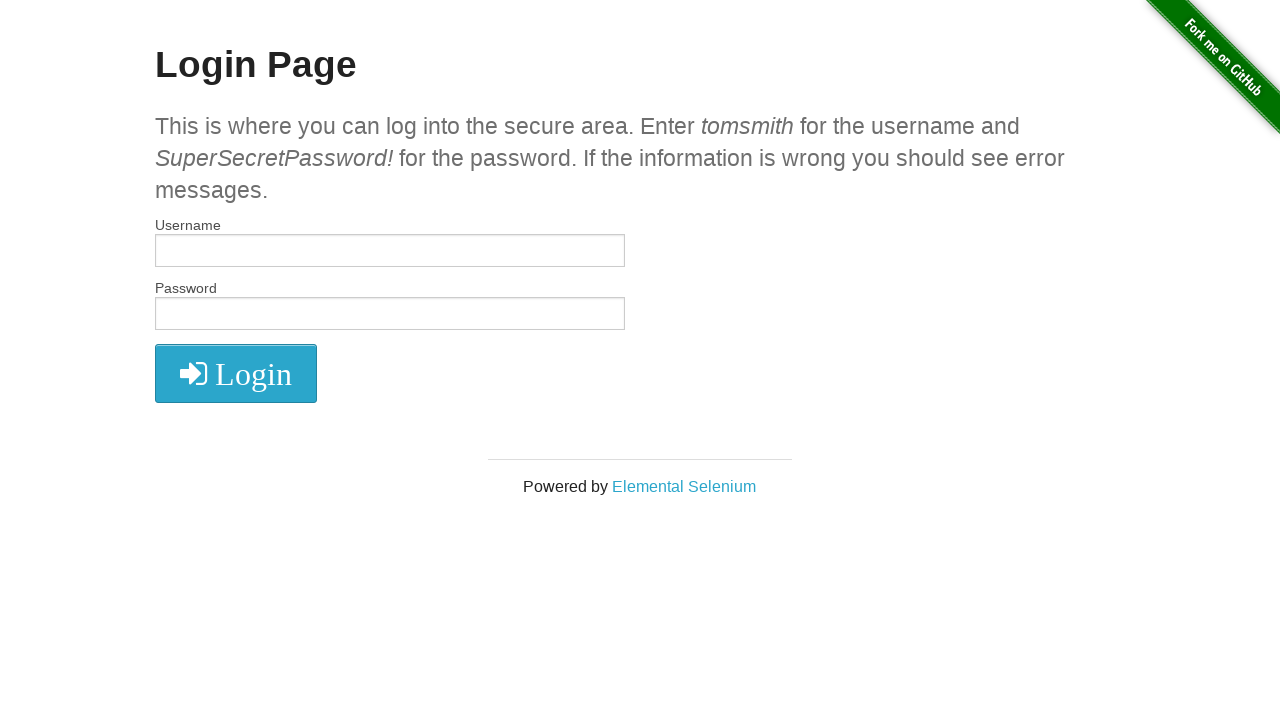

Filled username field with 'tomsmith' on #username
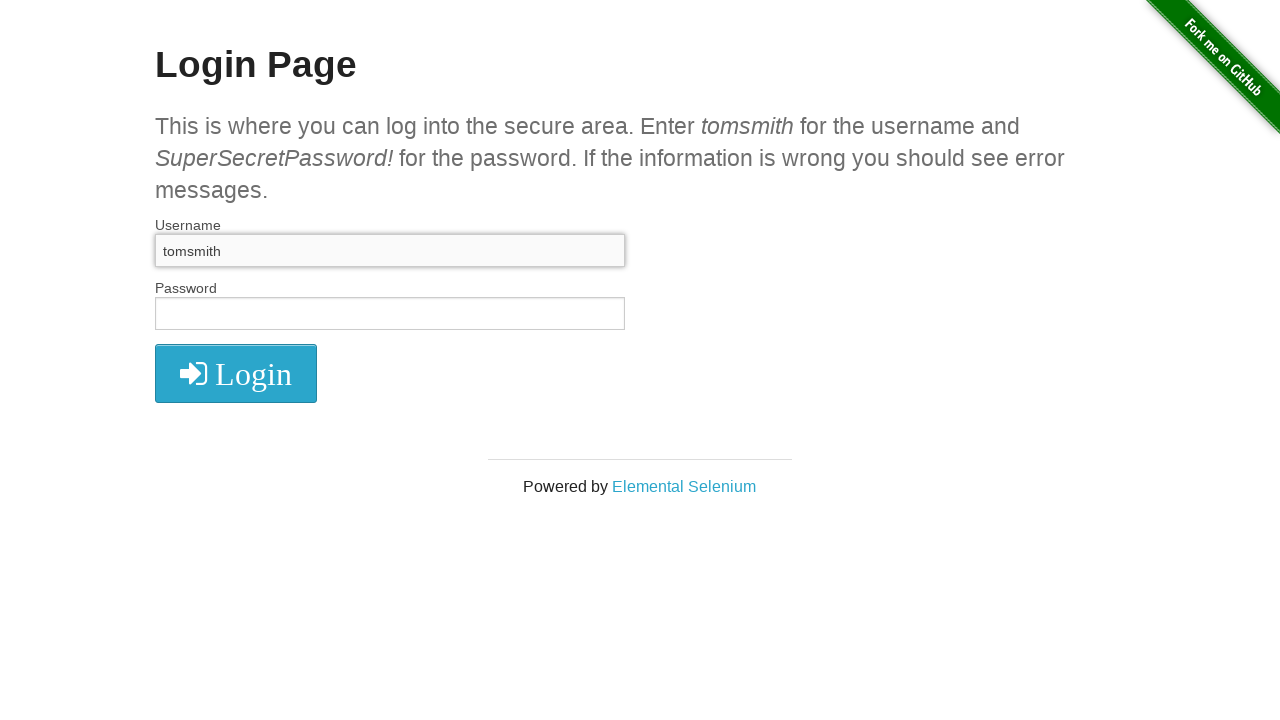

Filled password field with 'SuperSecretPassword!' on #password
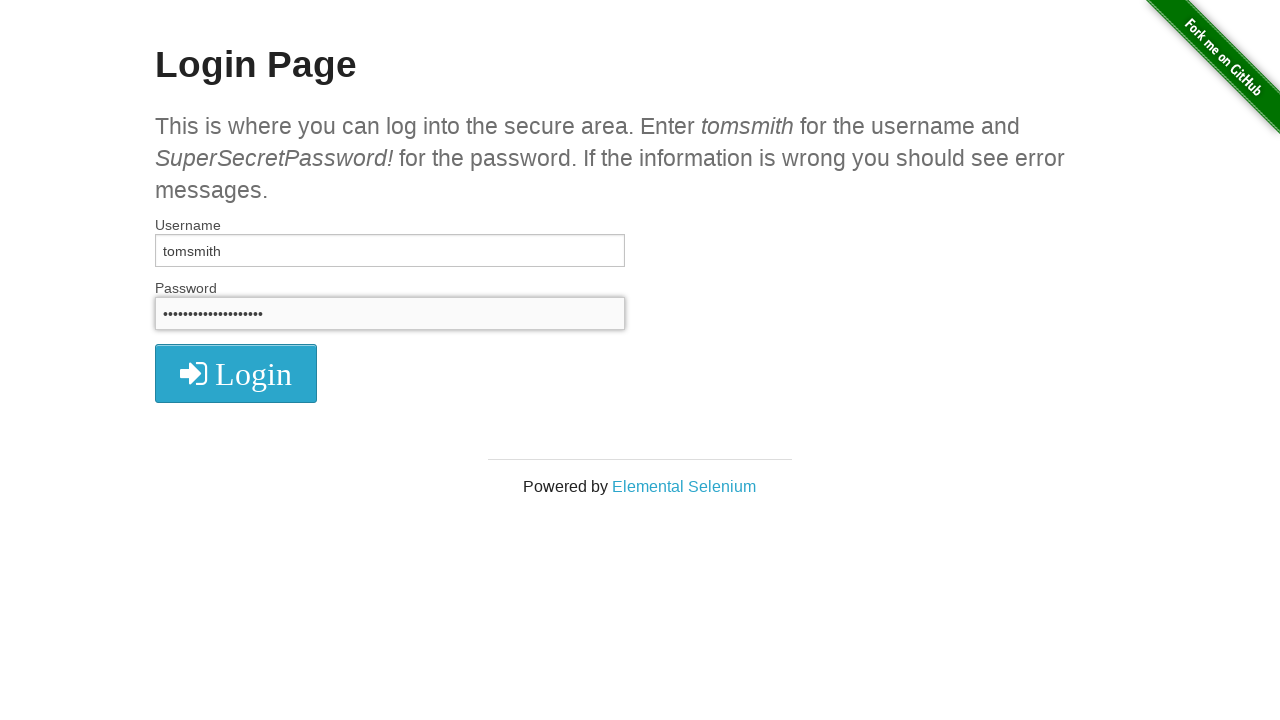

Clicked submit button to authenticate at (236, 373) on button[type='submit']
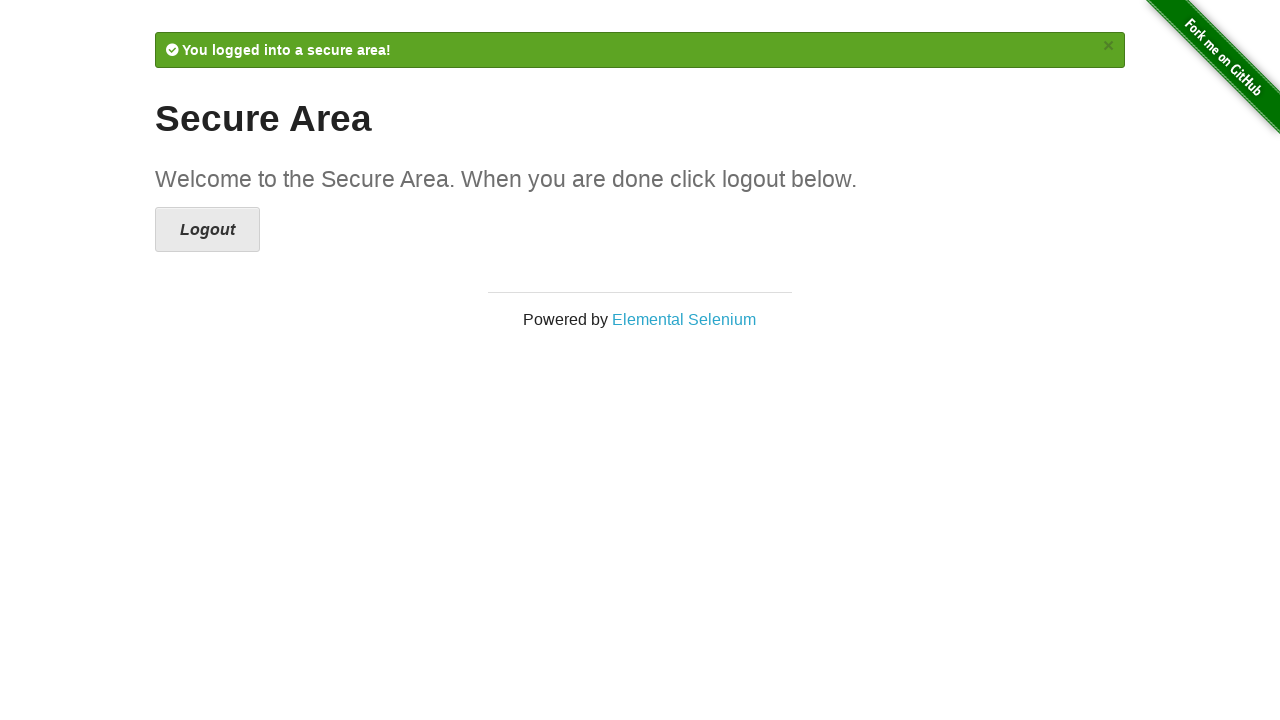

Retrieved flash message text to verify authentication success
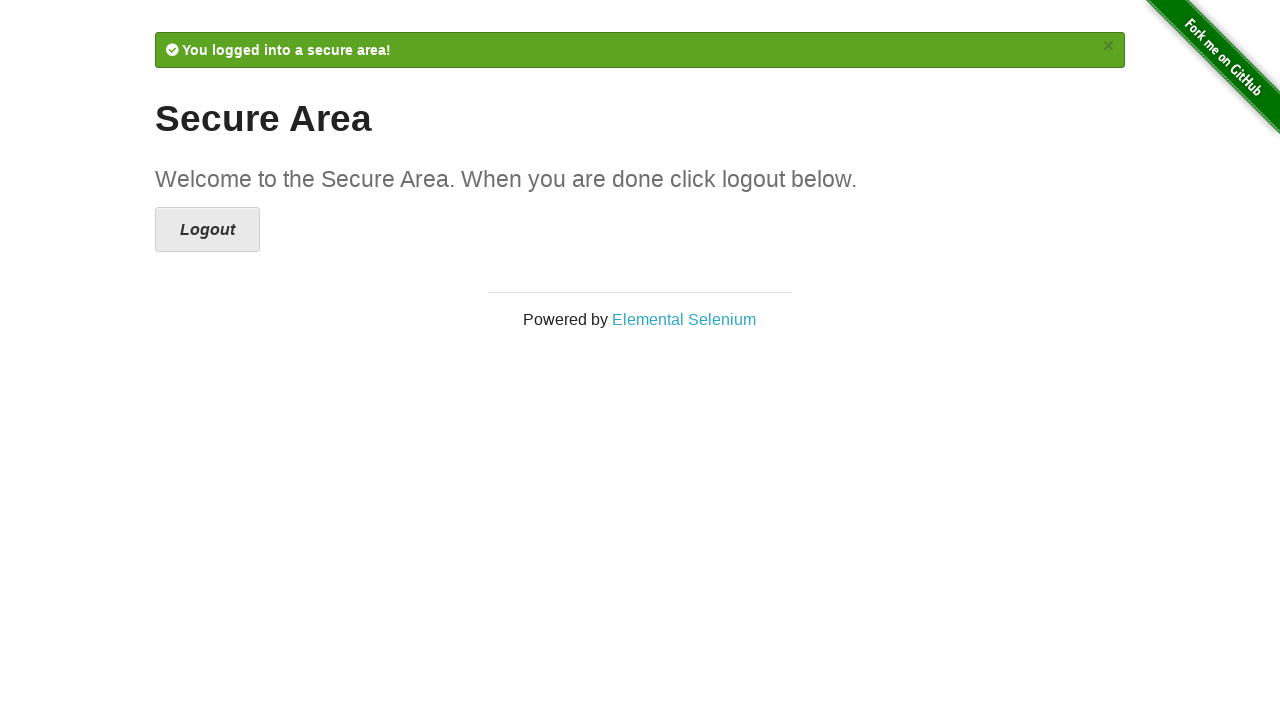

Verified success message contains 'You logged into a secure area!'
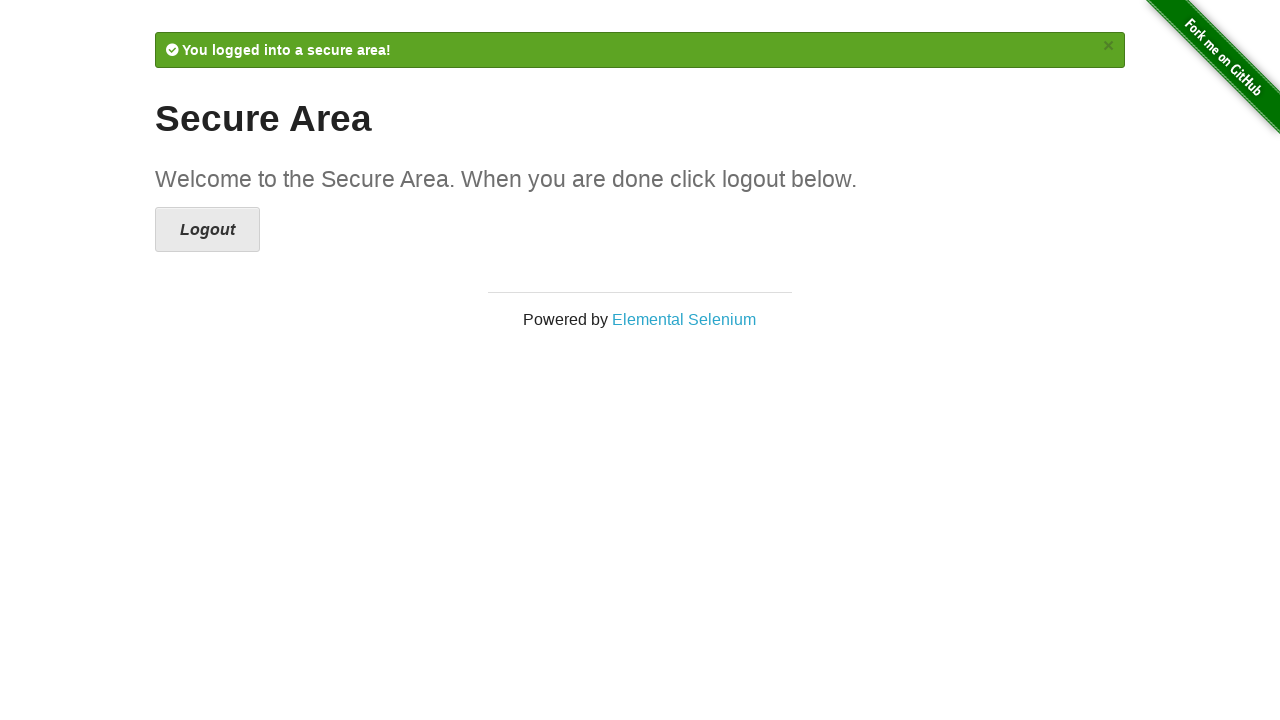

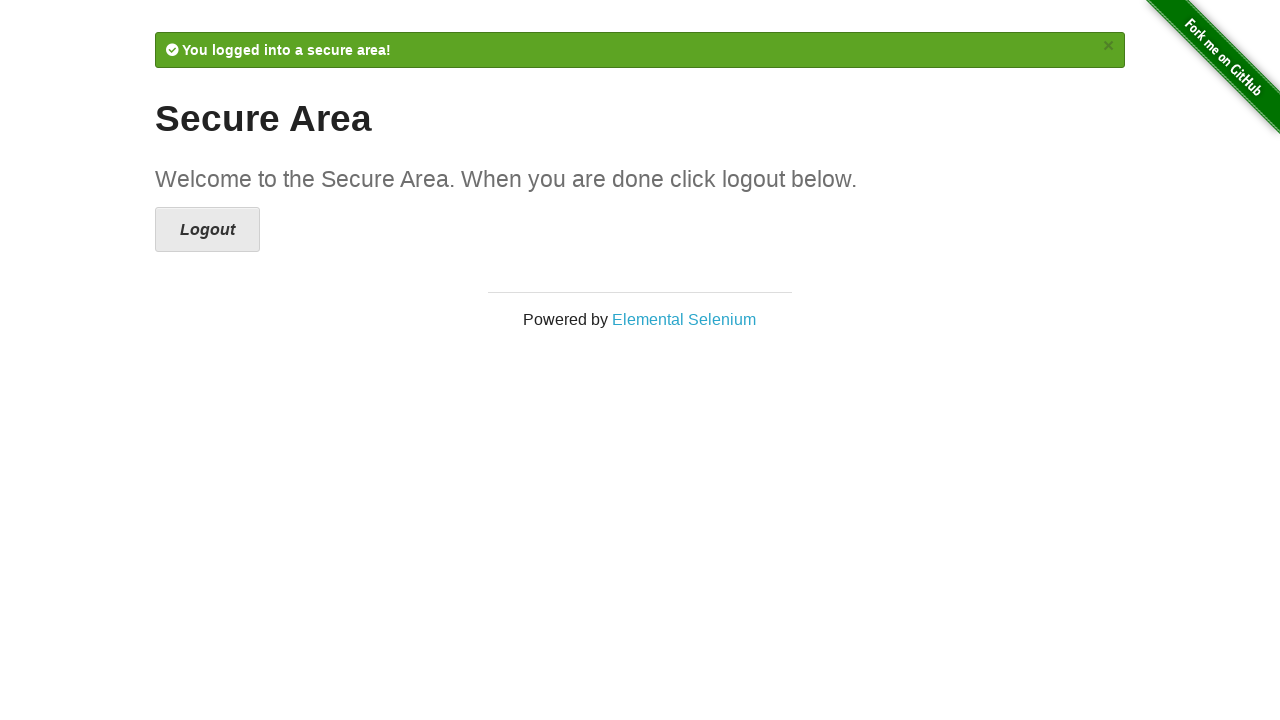